Tests new user registration by filling all required fields and submitting the registration form

Starting URL: https://naveenautomationlabs.com/opencart/index.php?route=common/home

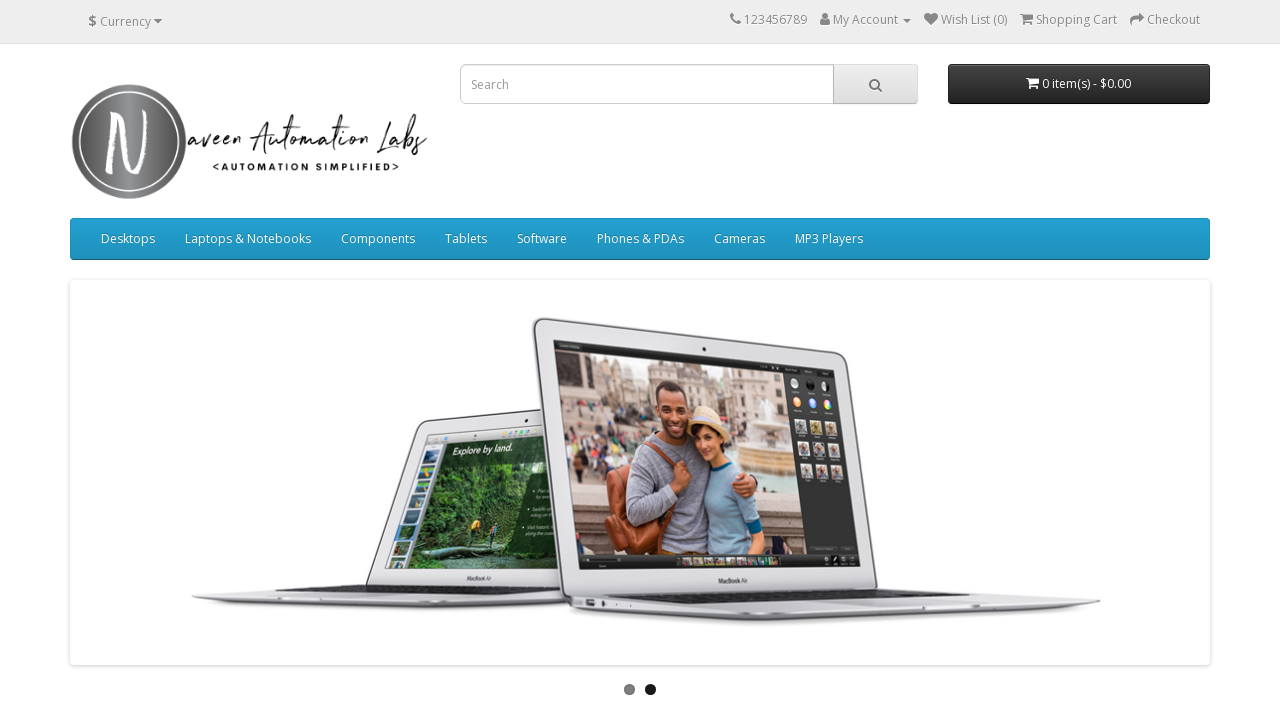

Clicked 'My Account' dropdown menu at (866, 20) on xpath=//span[text()='My Account']
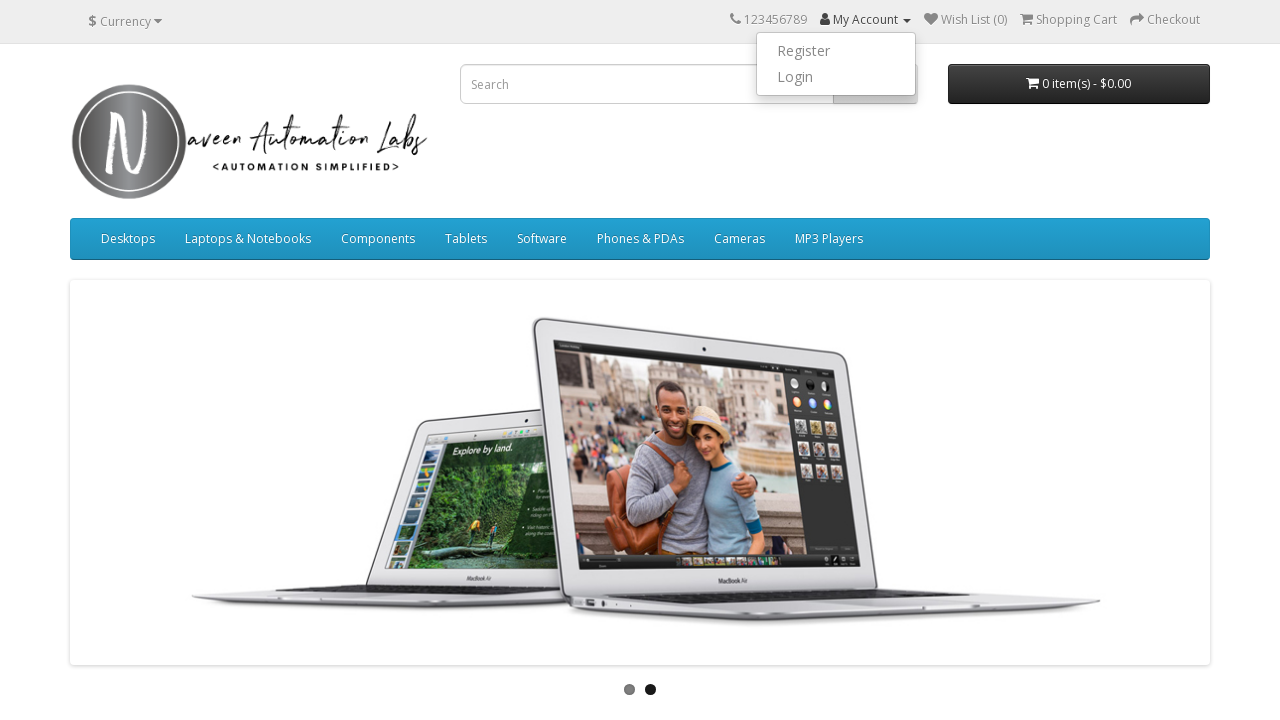

Clicked 'Register' option from dropdown at (836, 51) on ul.dropdown-menu.dropdown-menu-right > li:nth-child(1) > a
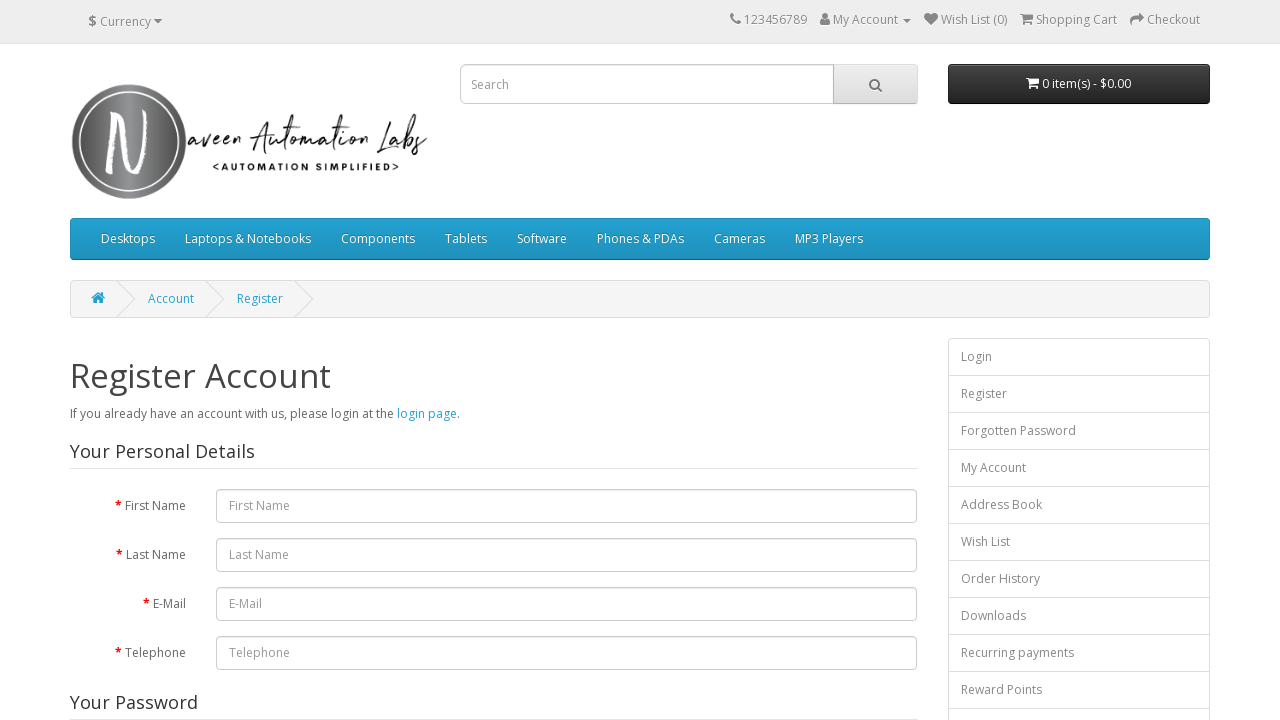

Filled first name field with 'John' on input#input-firstname
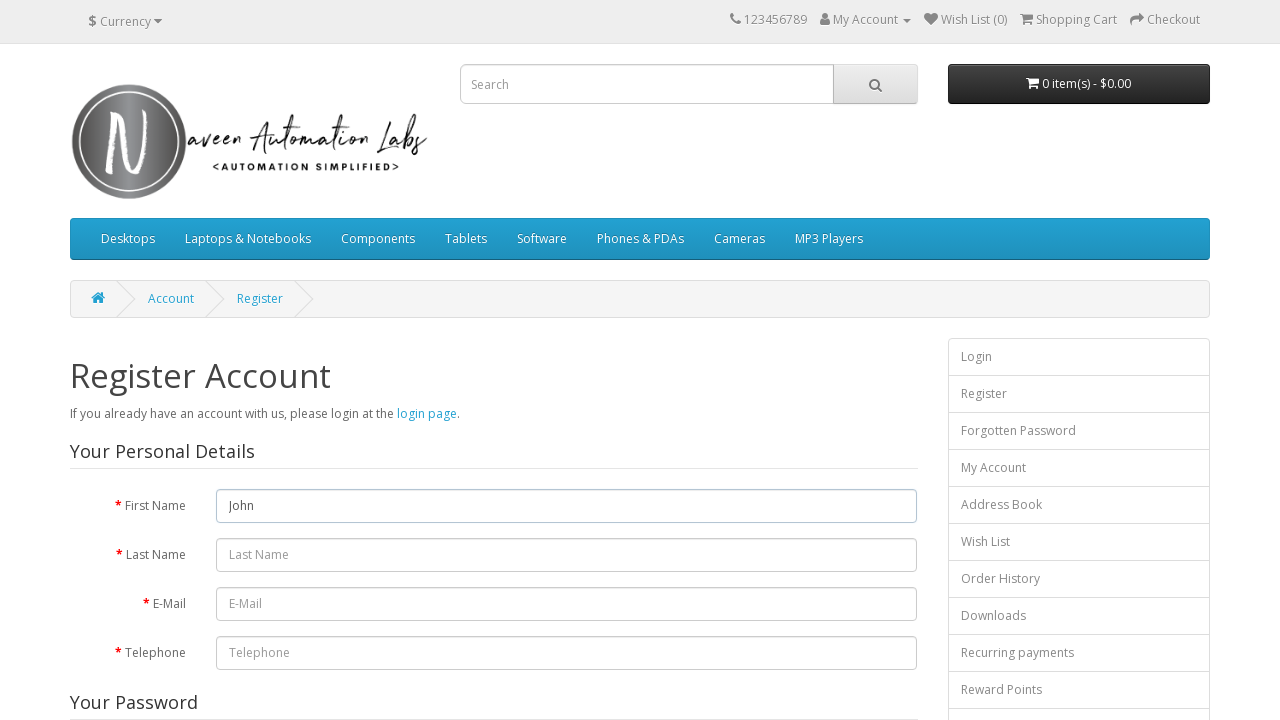

Filled last name field with 'Smith' on input#input-lastname
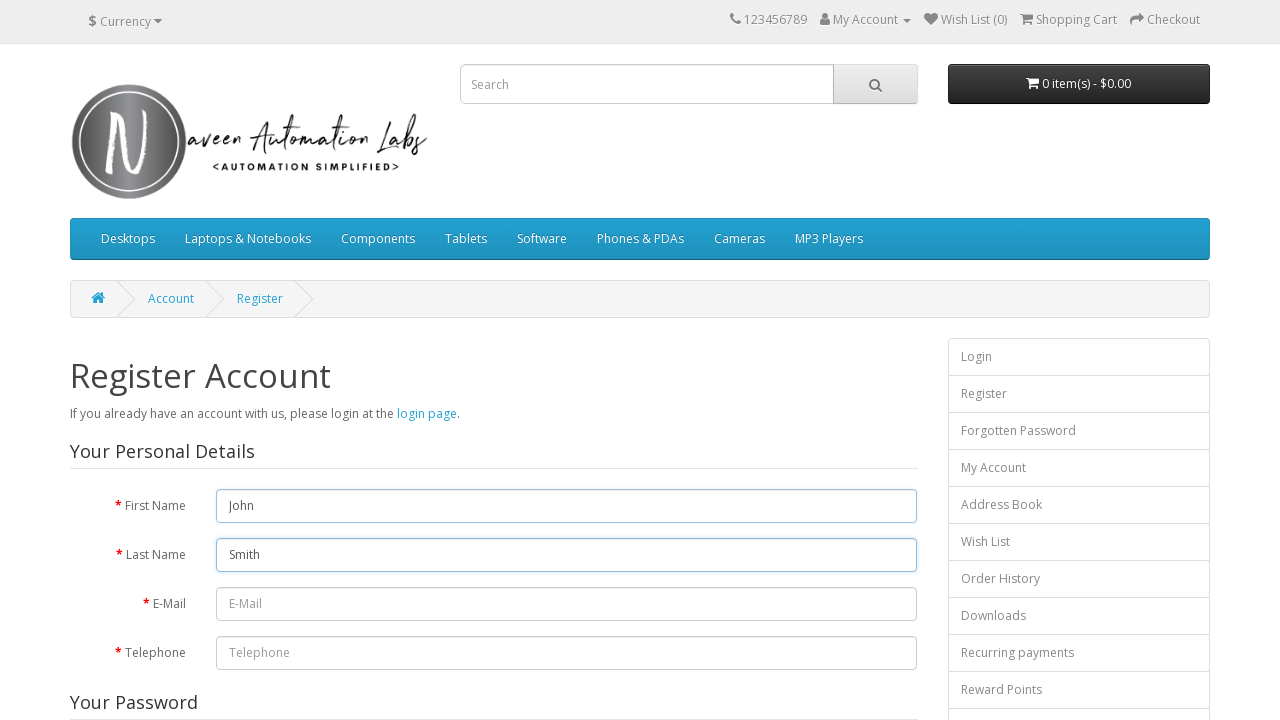

Filled email field with 'johnsmith847@ymail.com' on input#input-email
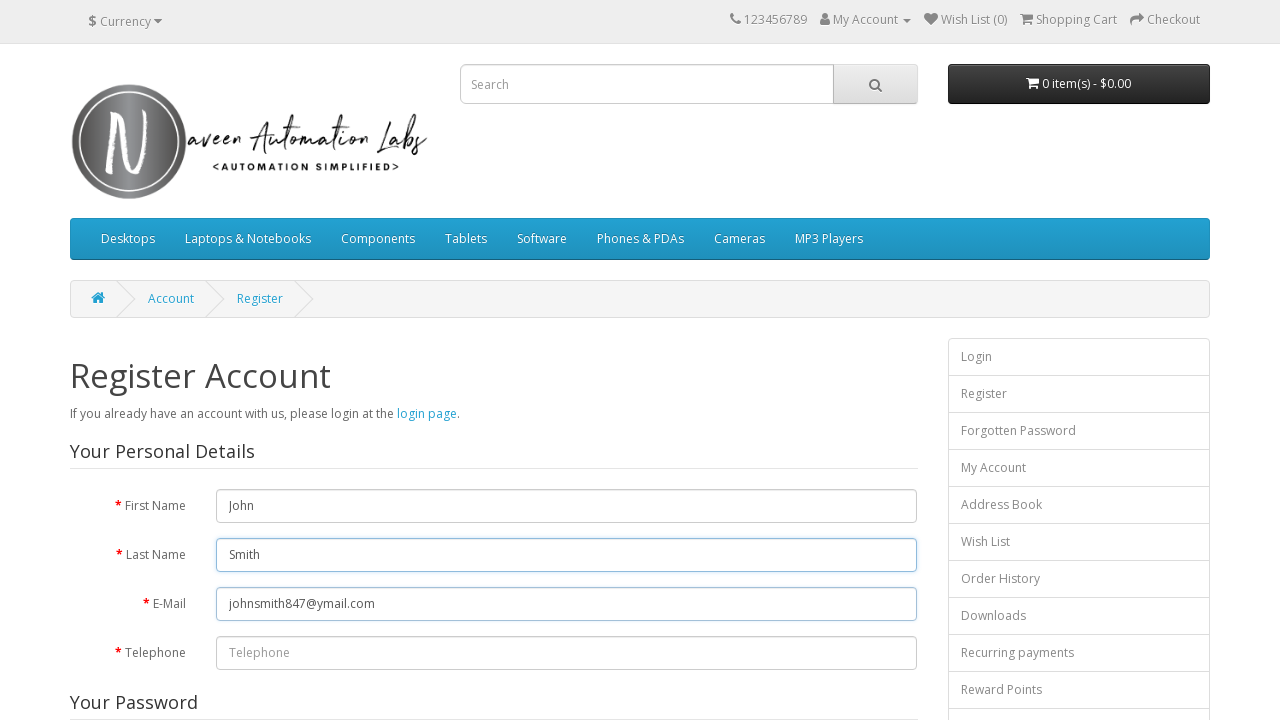

Filled telephone field with '1234567' on #input-telephone
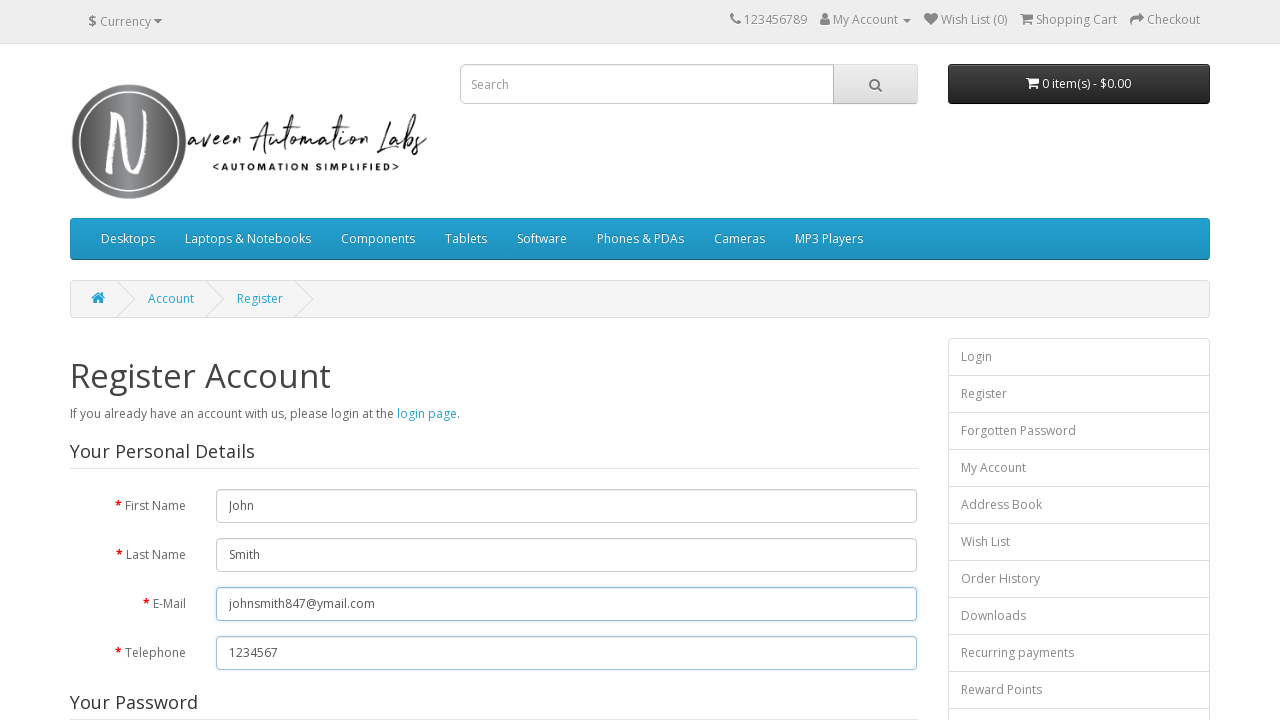

Filled password field with 'SecurePass123' on #input-password
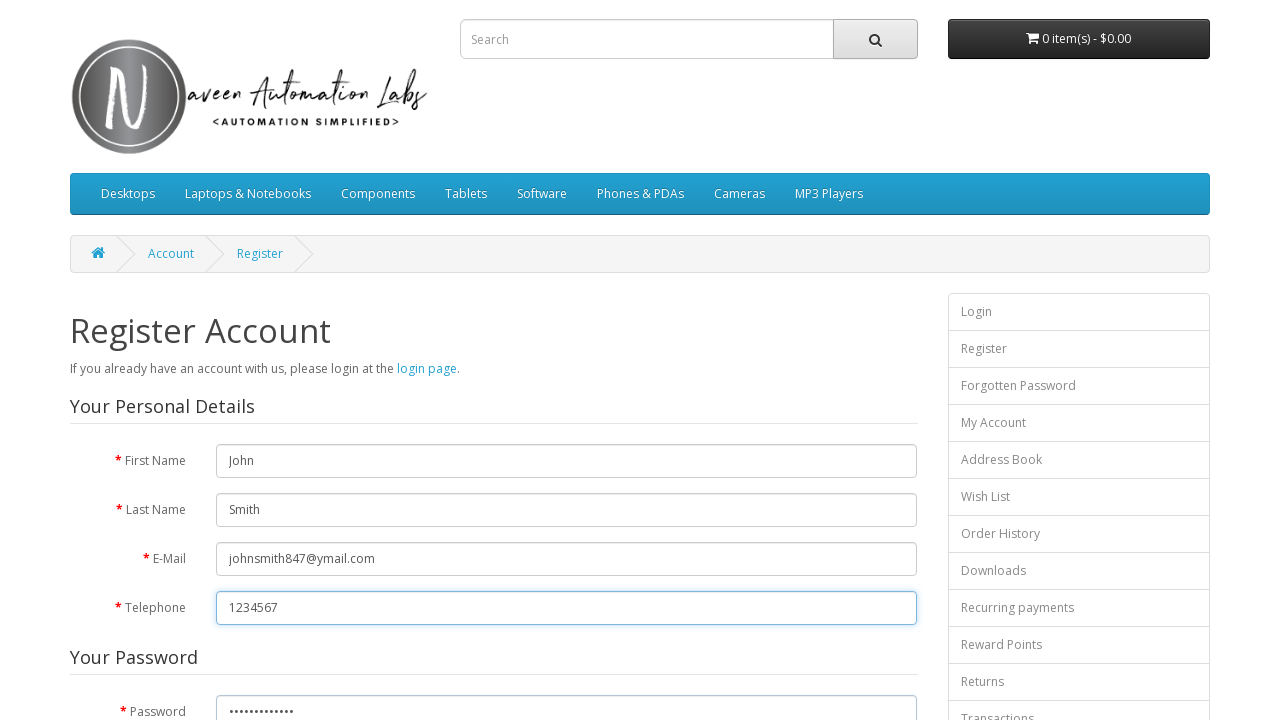

Filled password confirmation field with 'SecurePass123' on #input-confirm
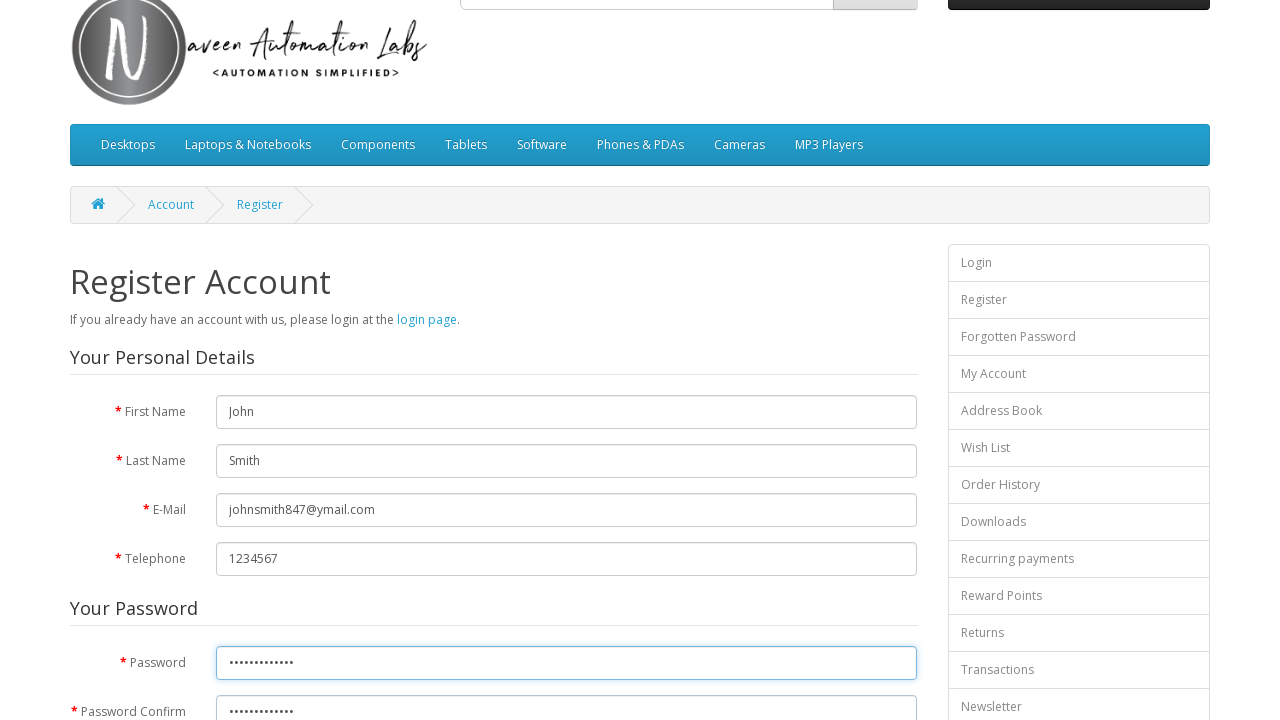

Selected newsletter subscription option at (276, 373) on (//input[@name='newsletter'])[2]
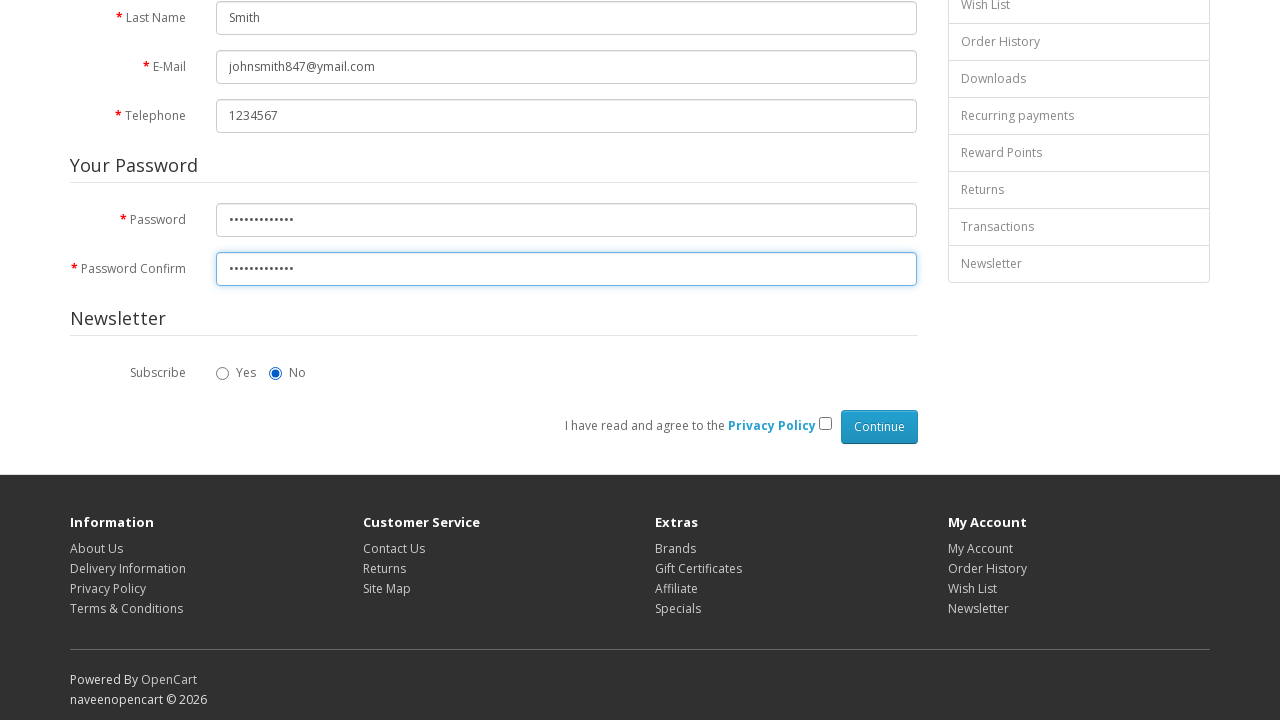

Checked agreement to privacy policy at (825, 424) on input[name='agree']
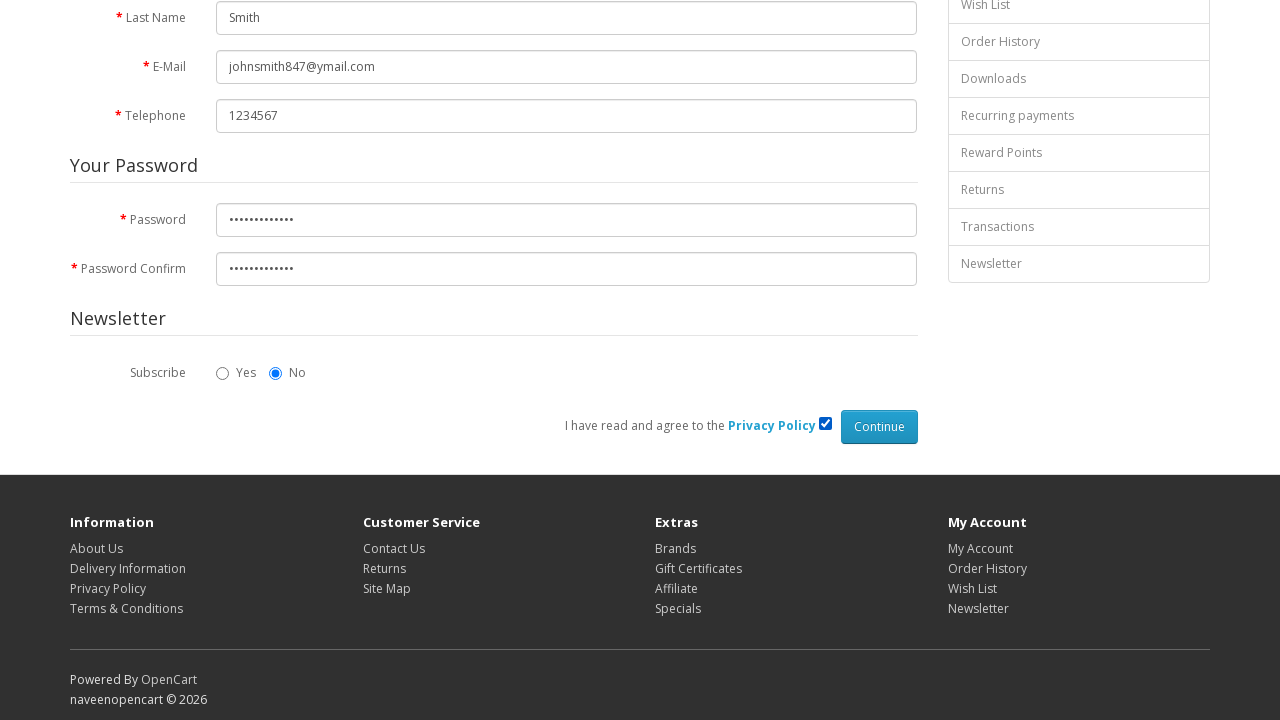

Clicked 'Continue' button to submit registration form at (879, 427) on input[value='Continue']
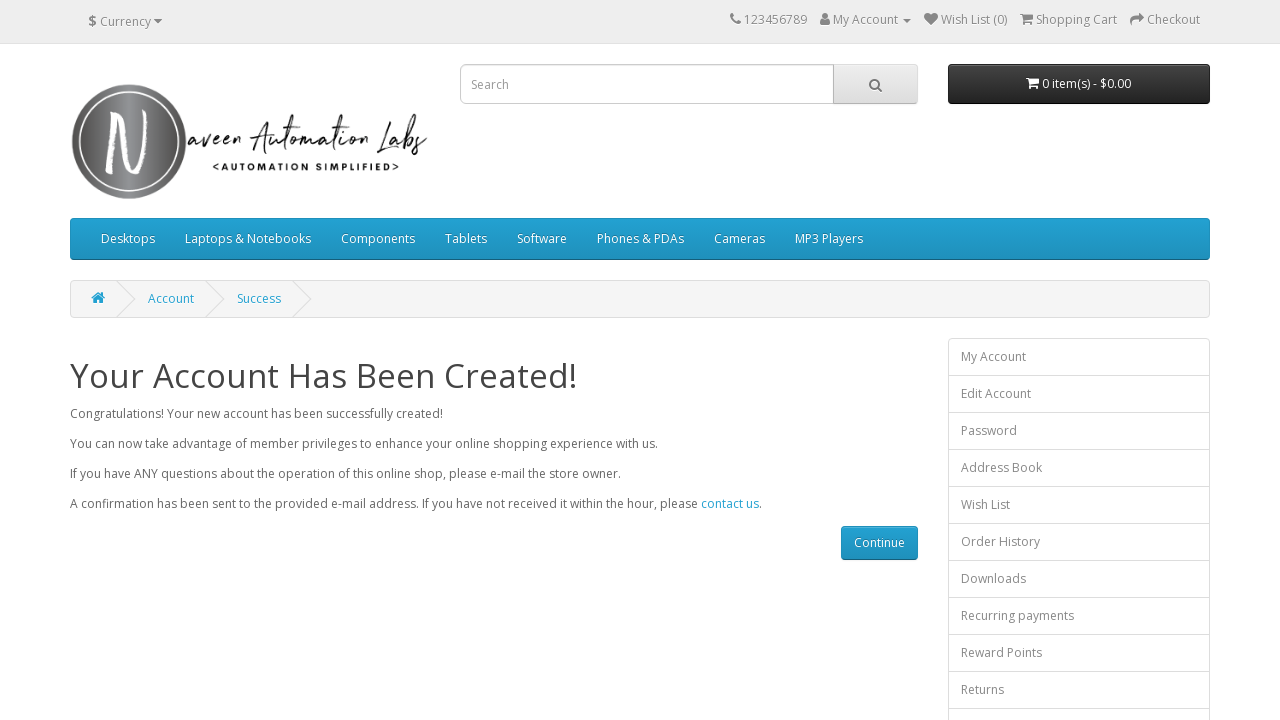

Verified success message 'Your Account Has Been Created!' is displayed
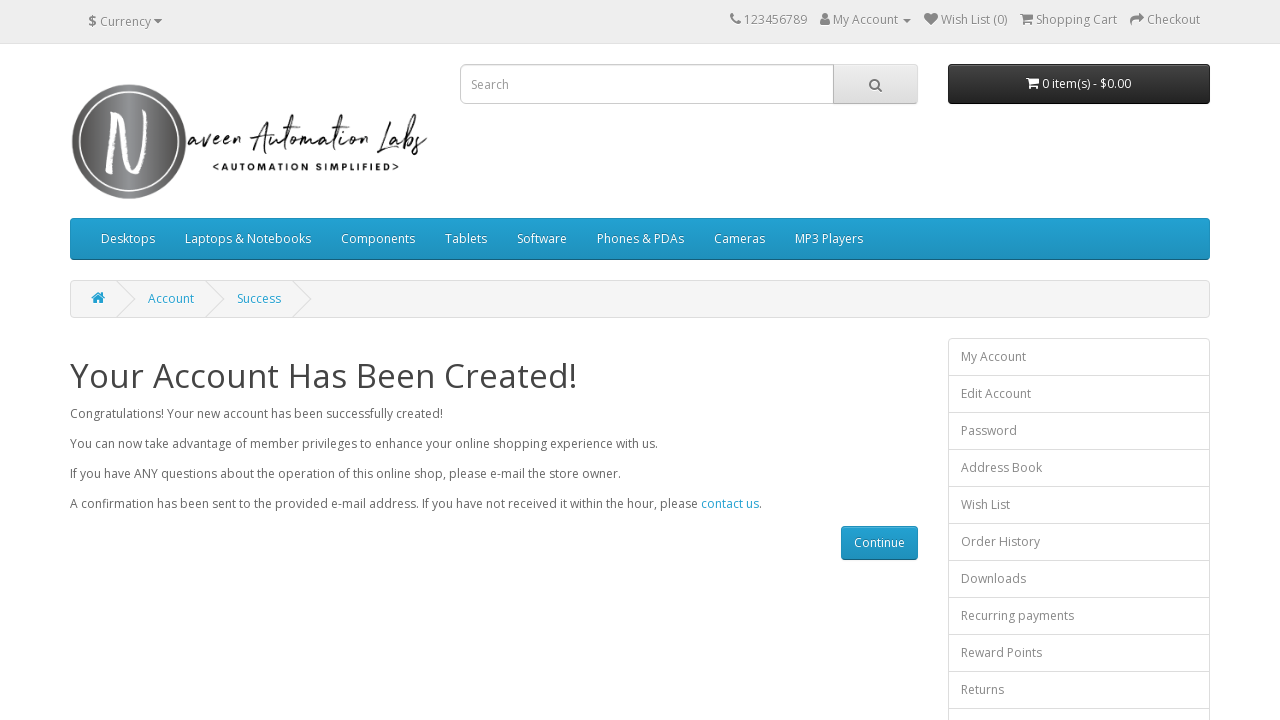

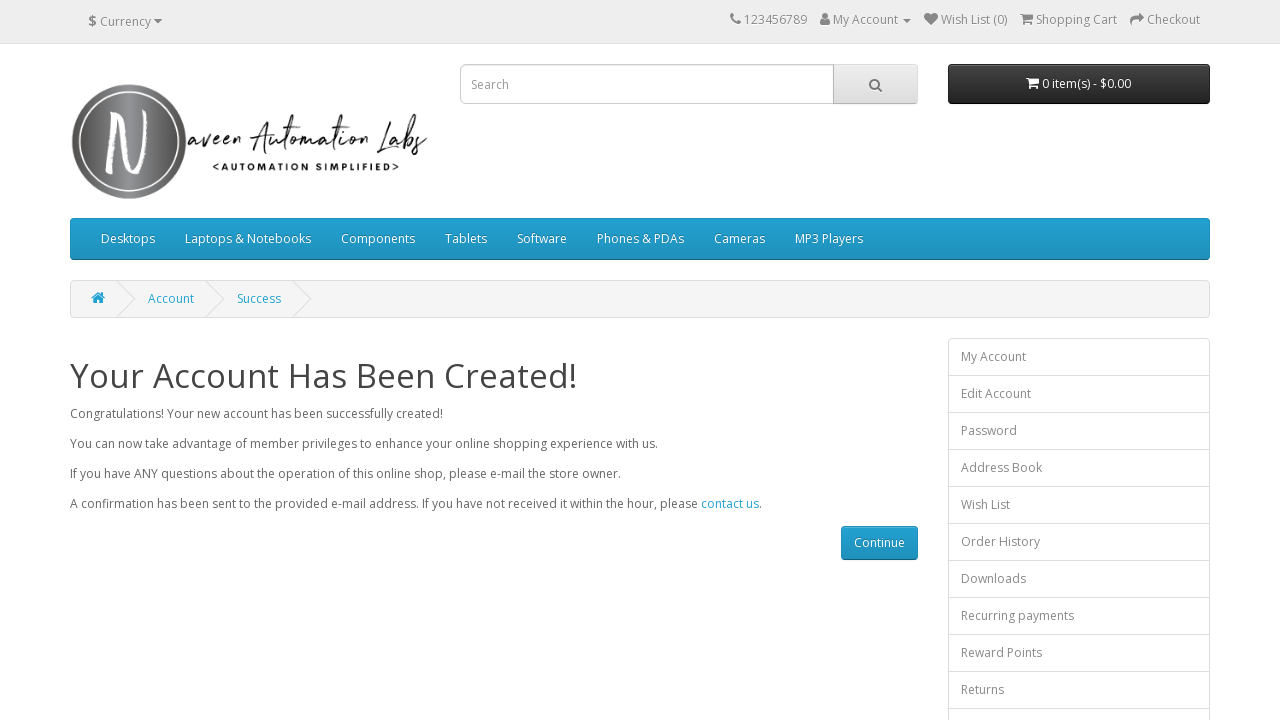